Sets a delivery address on UberEats by entering an address in the location input and selecting from the autocomplete suggestions

Starting URL: https://www.ubereats.com/

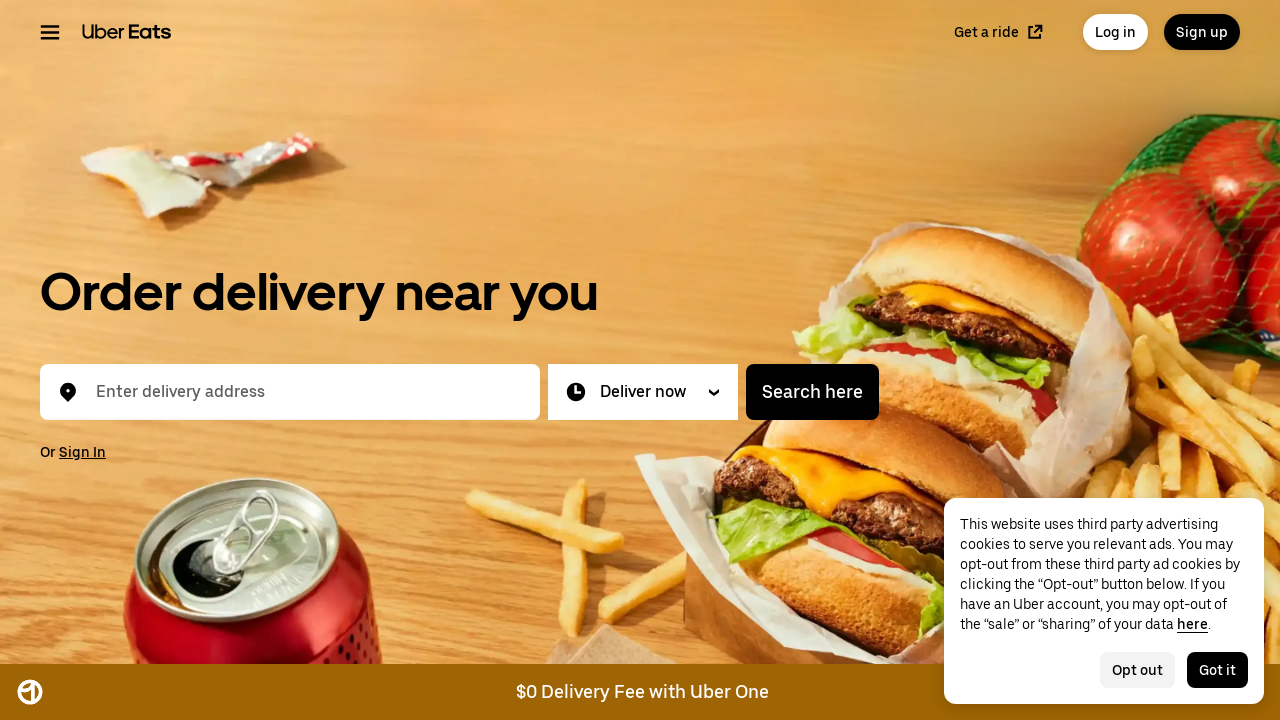

Waited for page to load with networkidle state
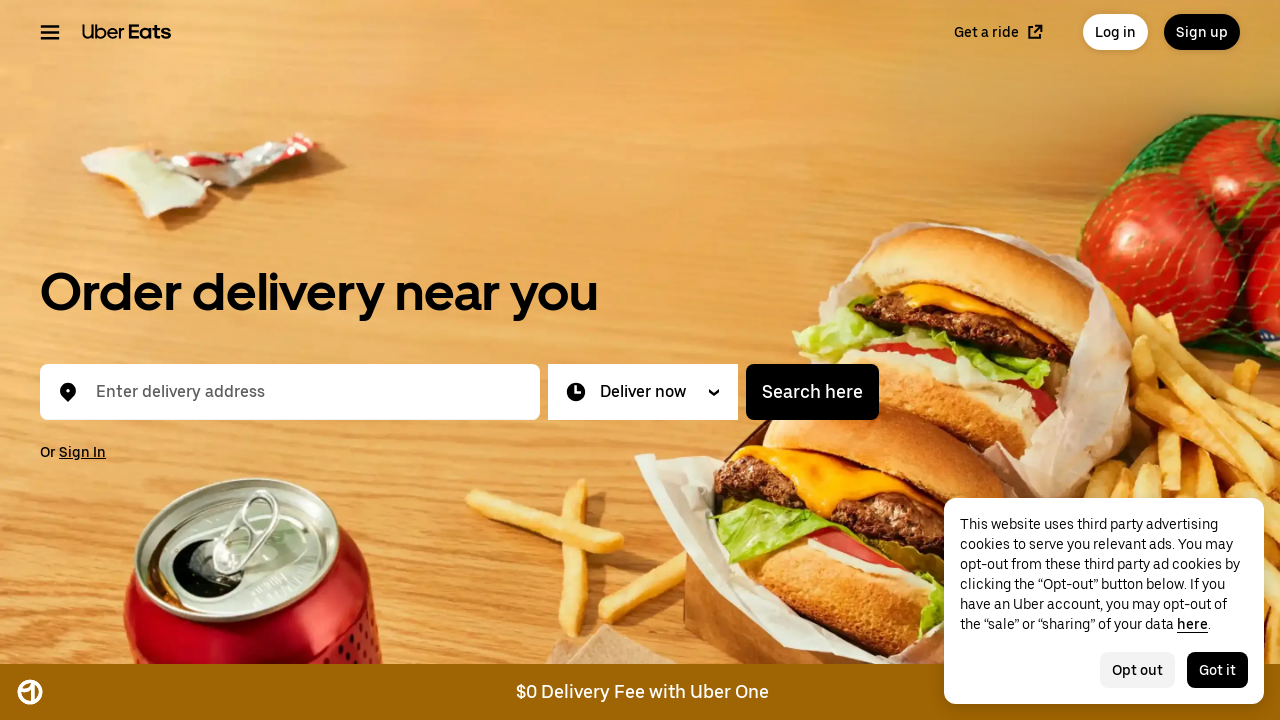

Entered delivery address '4820 201 st Langley' in location input on input[placeholder*='Enter delivery address']
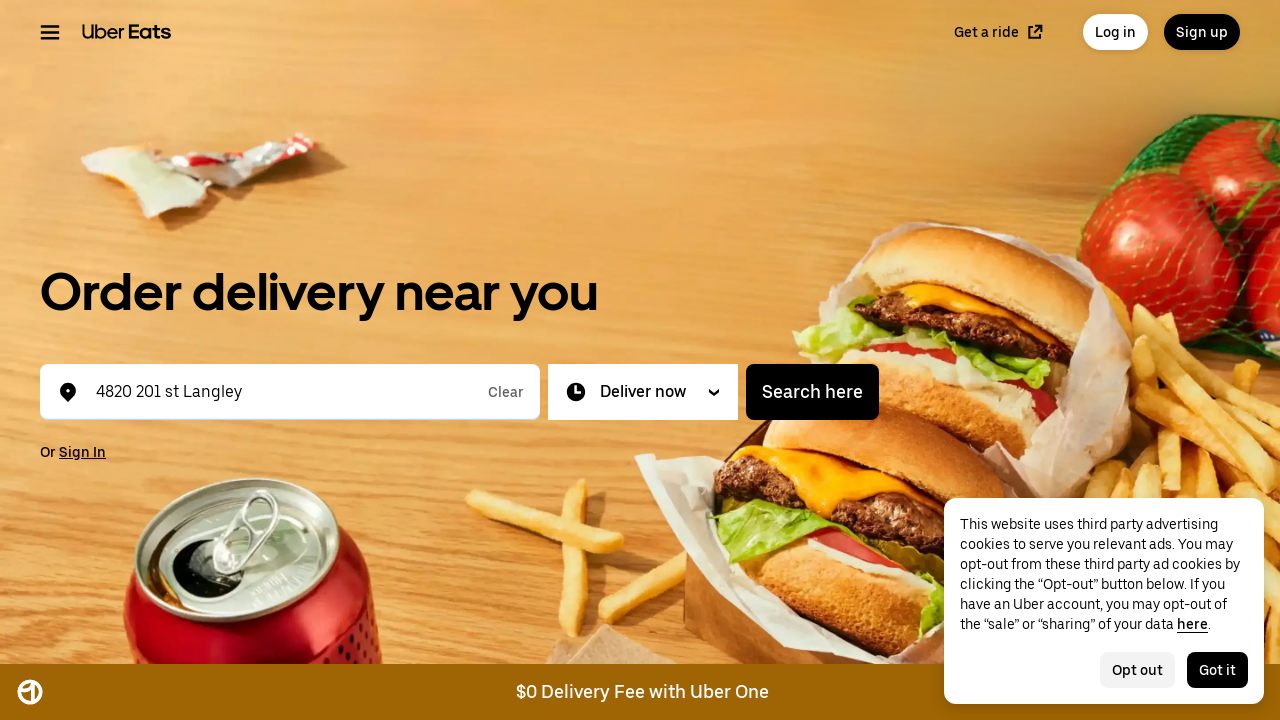

Autocomplete suggestions appeared
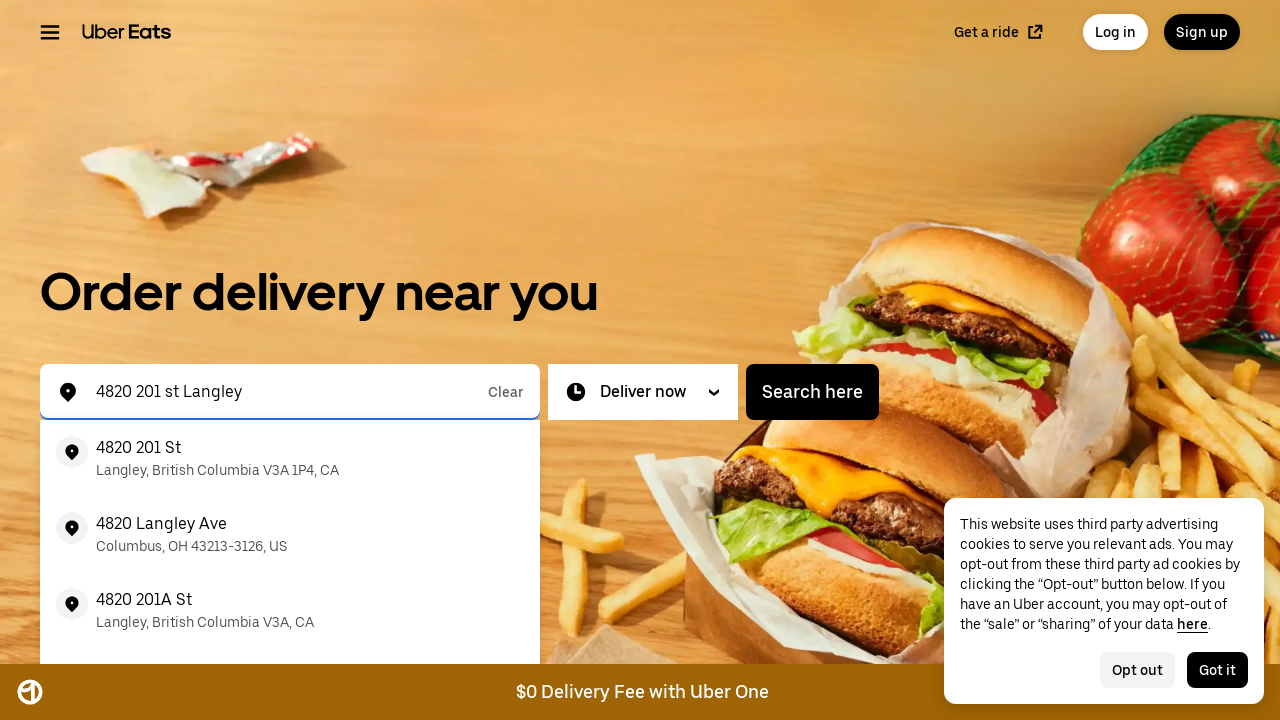

Selected first autocomplete suggestion for delivery address at (290, 458) on #location-typeahead-home-menu li:first-child
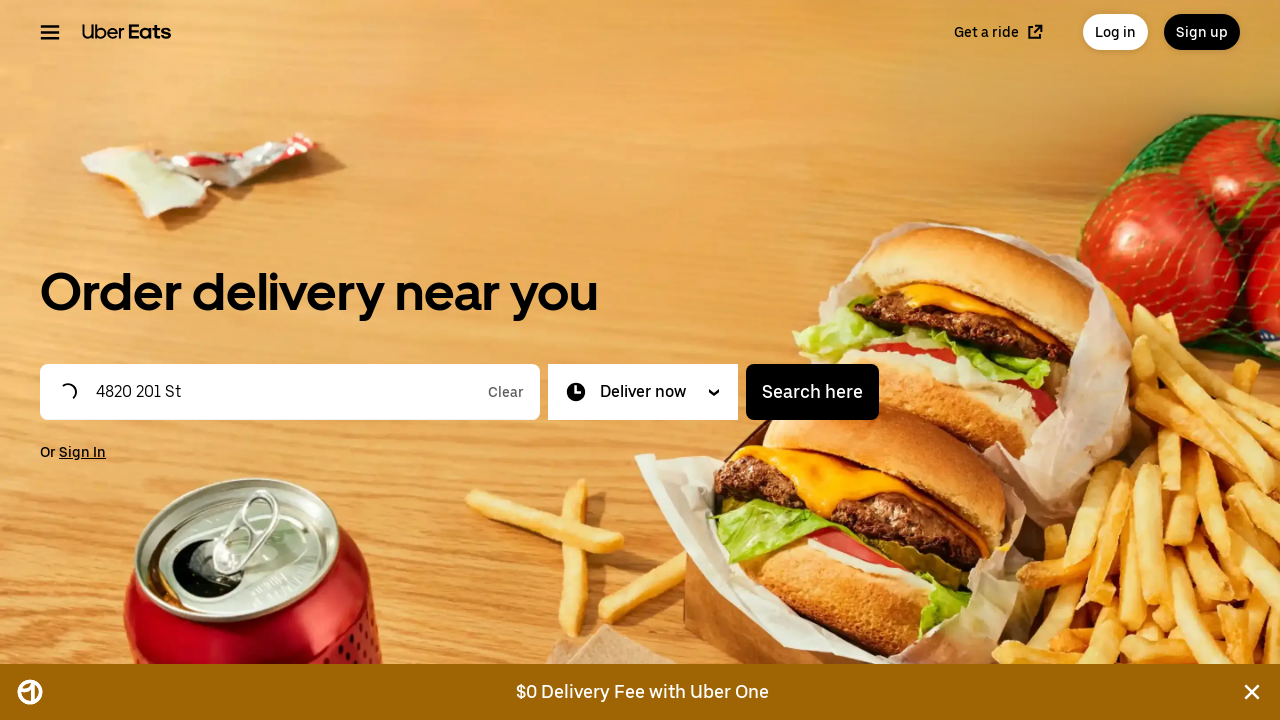

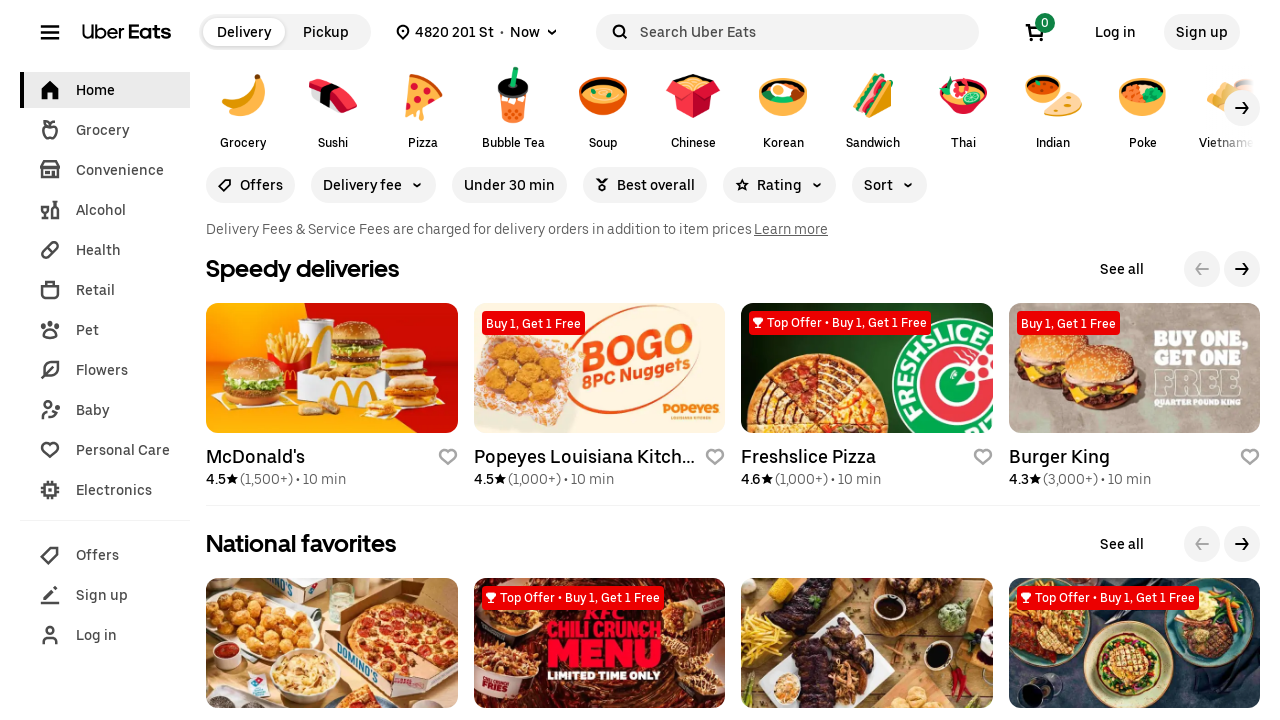